Tests successful registration by filling zip code, navigating to registration form, and completing all required fields with valid data

Starting URL: https://sharelane.com/cgi-bin/register.py

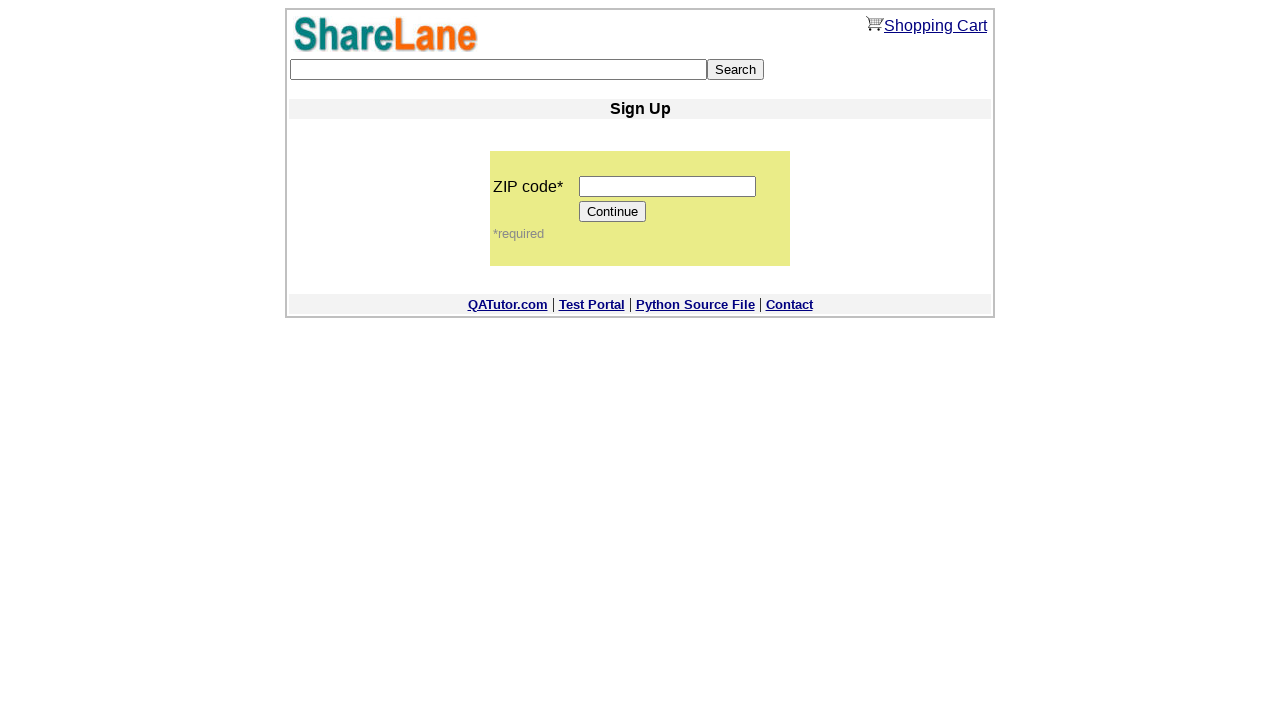

Filled zip code field with '12345' on input[name='zip_code']
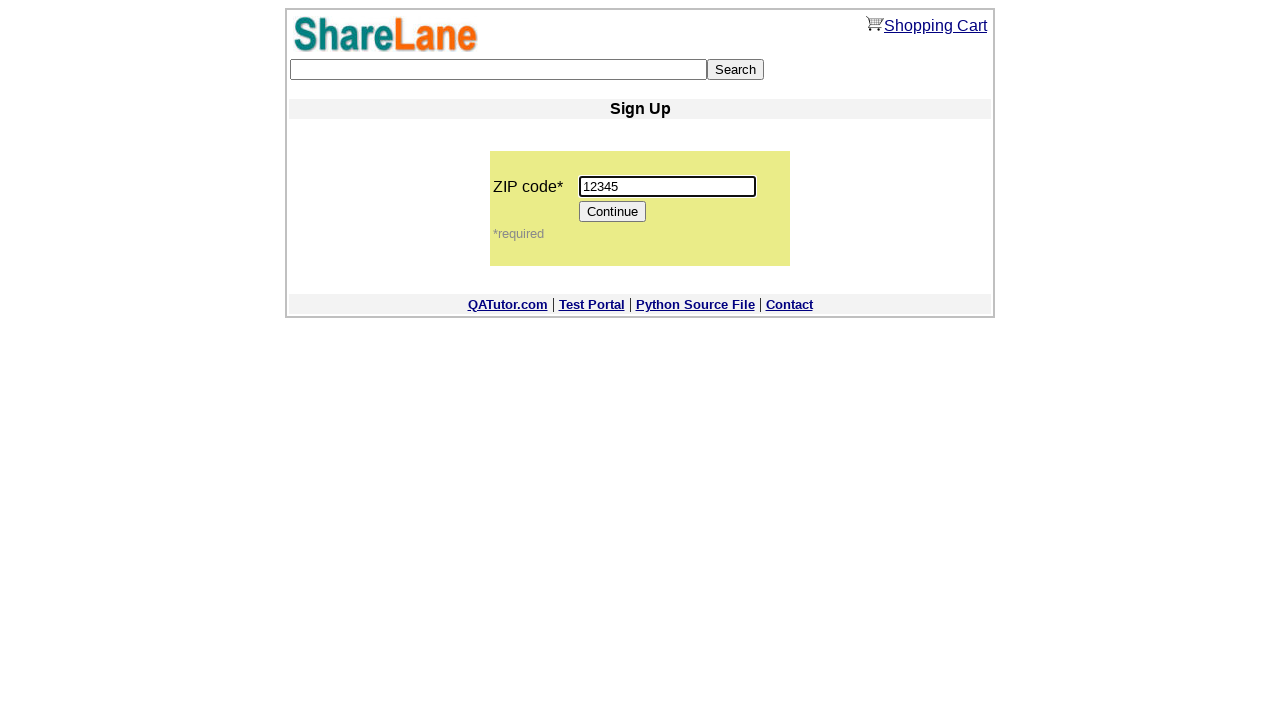

Clicked Continue button to proceed to registration form at (613, 212) on input[value='Continue']
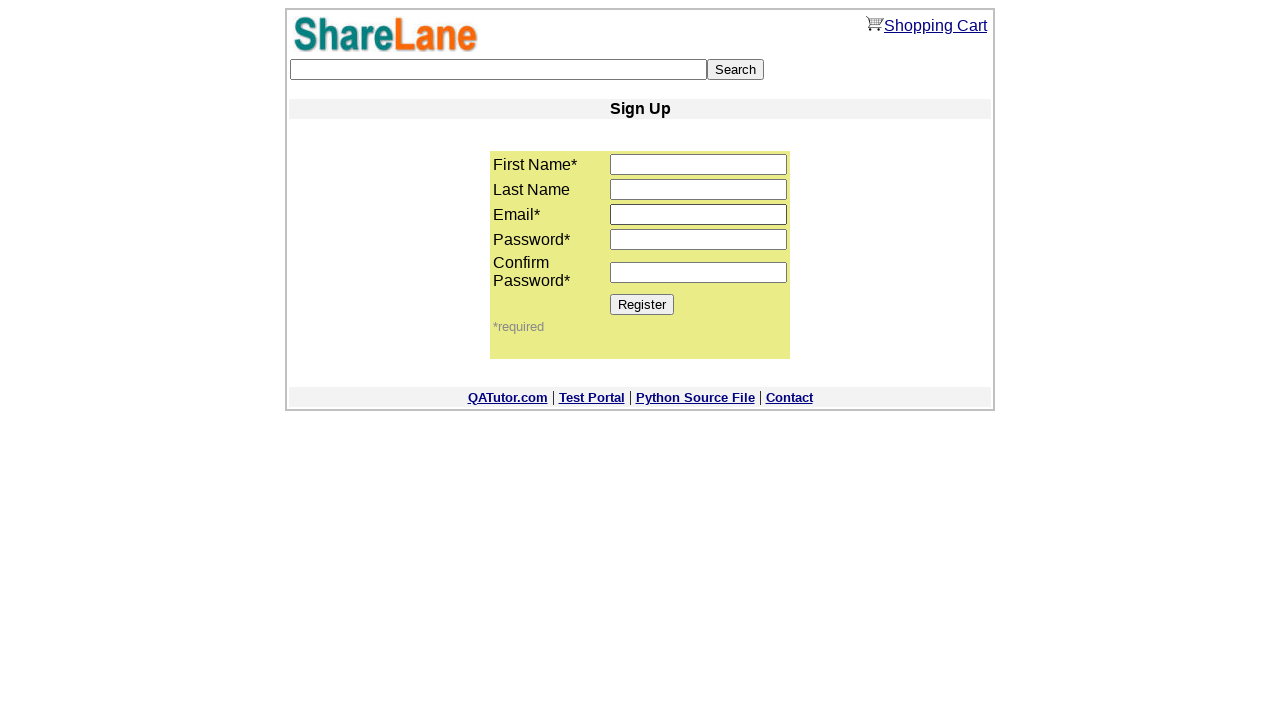

Navigated to registration form with zip code parameter
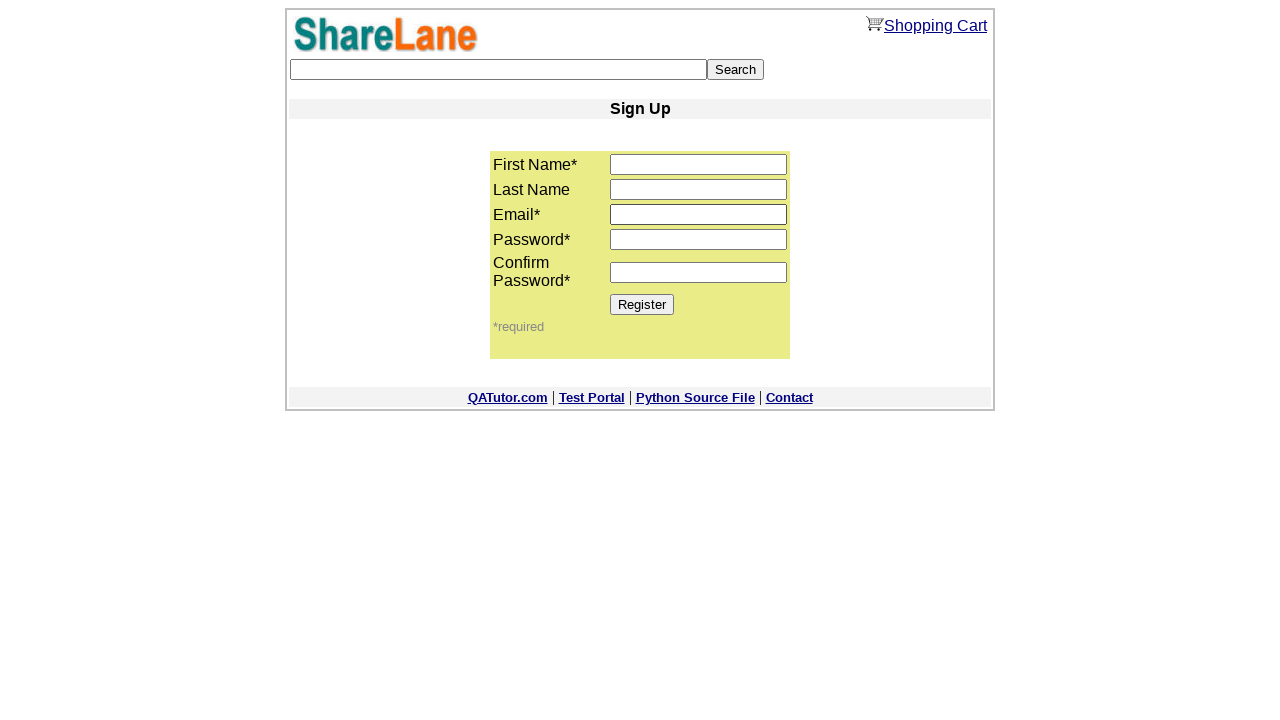

Filled first name field with 'test' on input[name='first_name']
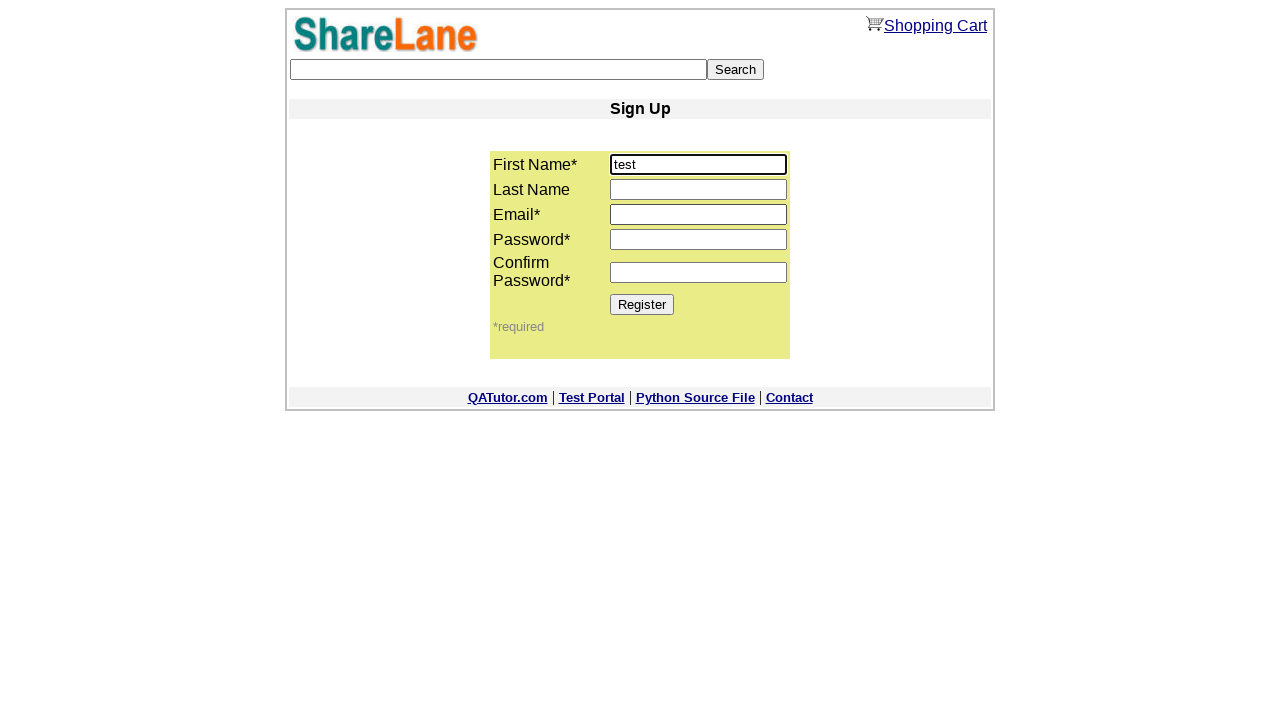

Filled email field with 'test@test.com' on input[name='email']
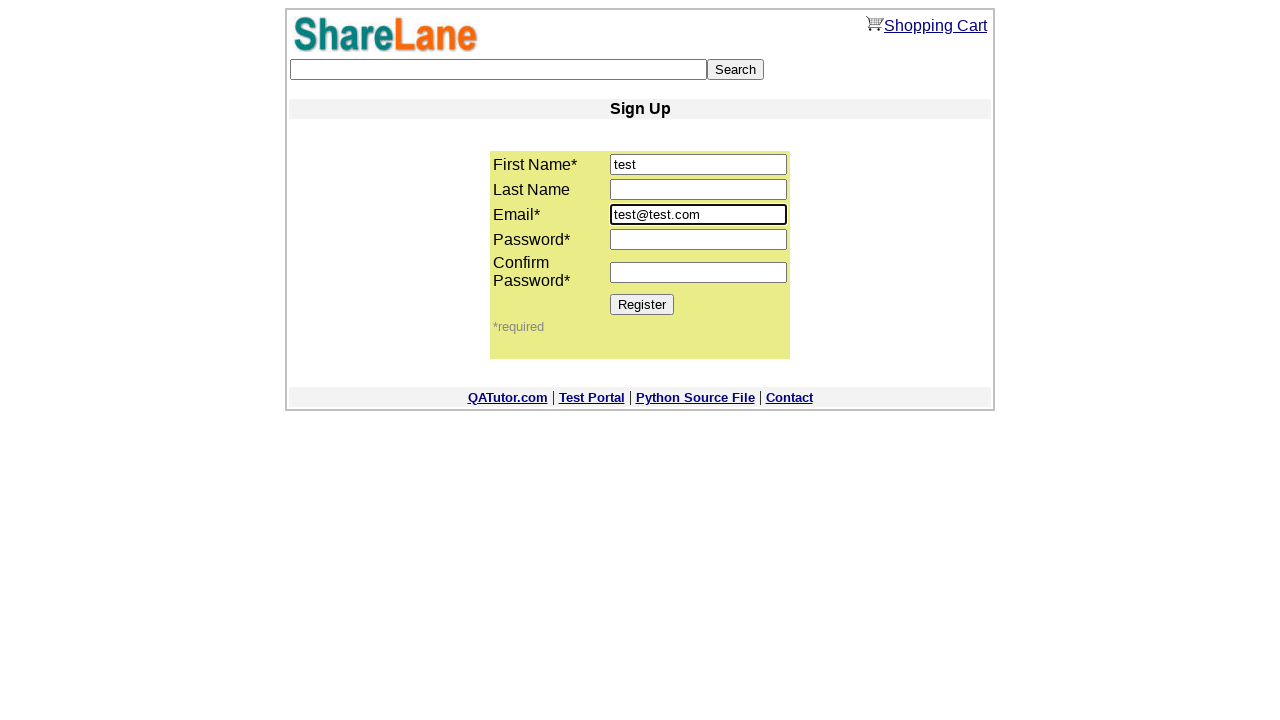

Filled password field with '12345' on input[name='password1']
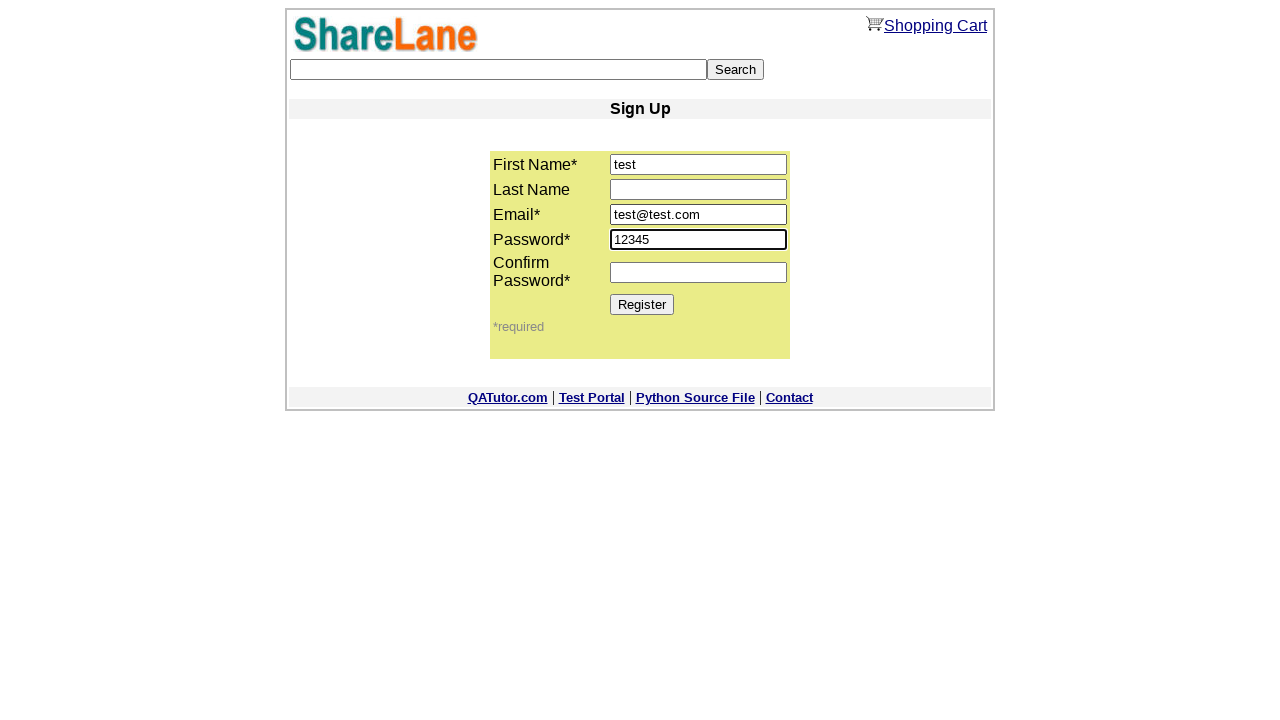

Filled password confirmation field with '12345' on input[name='password2']
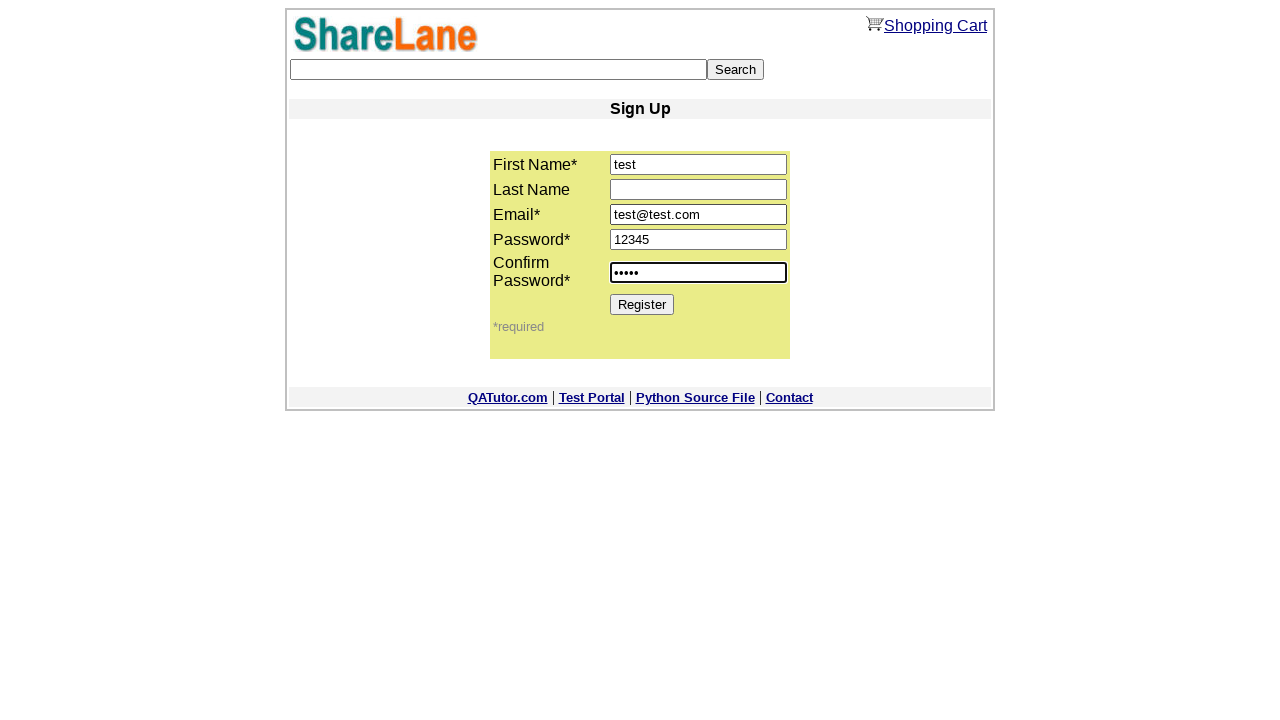

Clicked Register button to submit registration form at (642, 304) on input[value='Register']
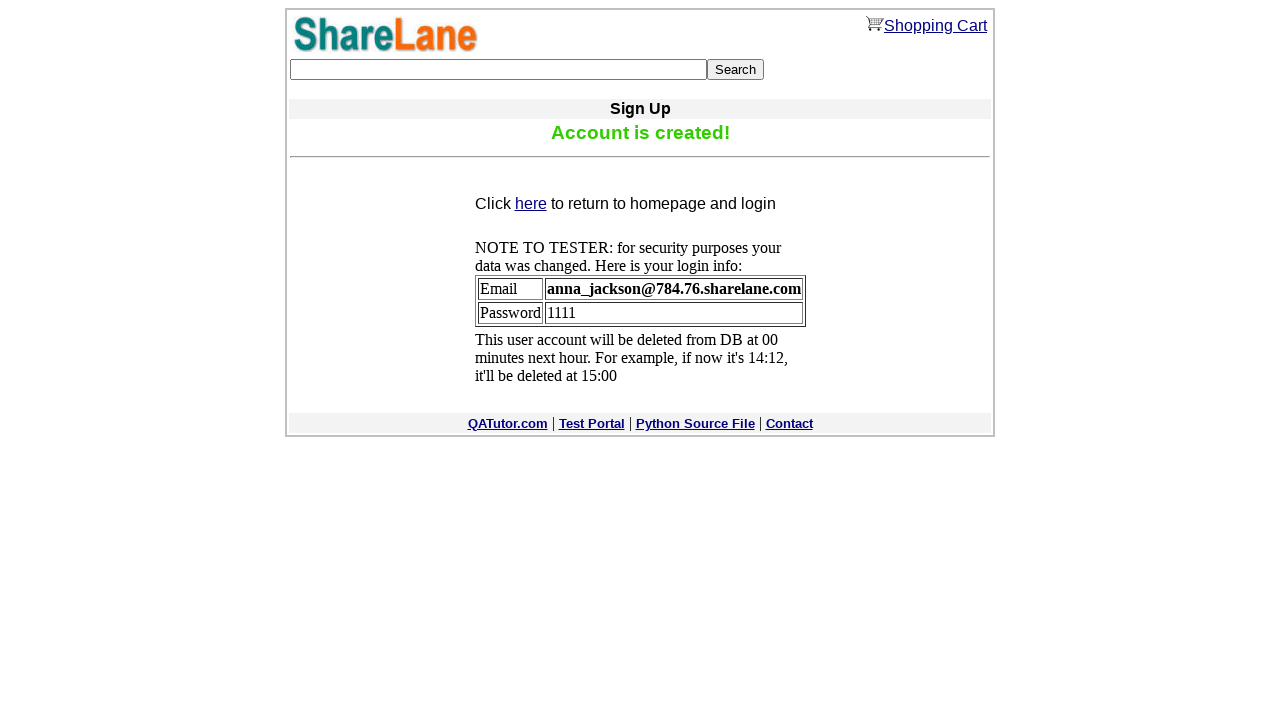

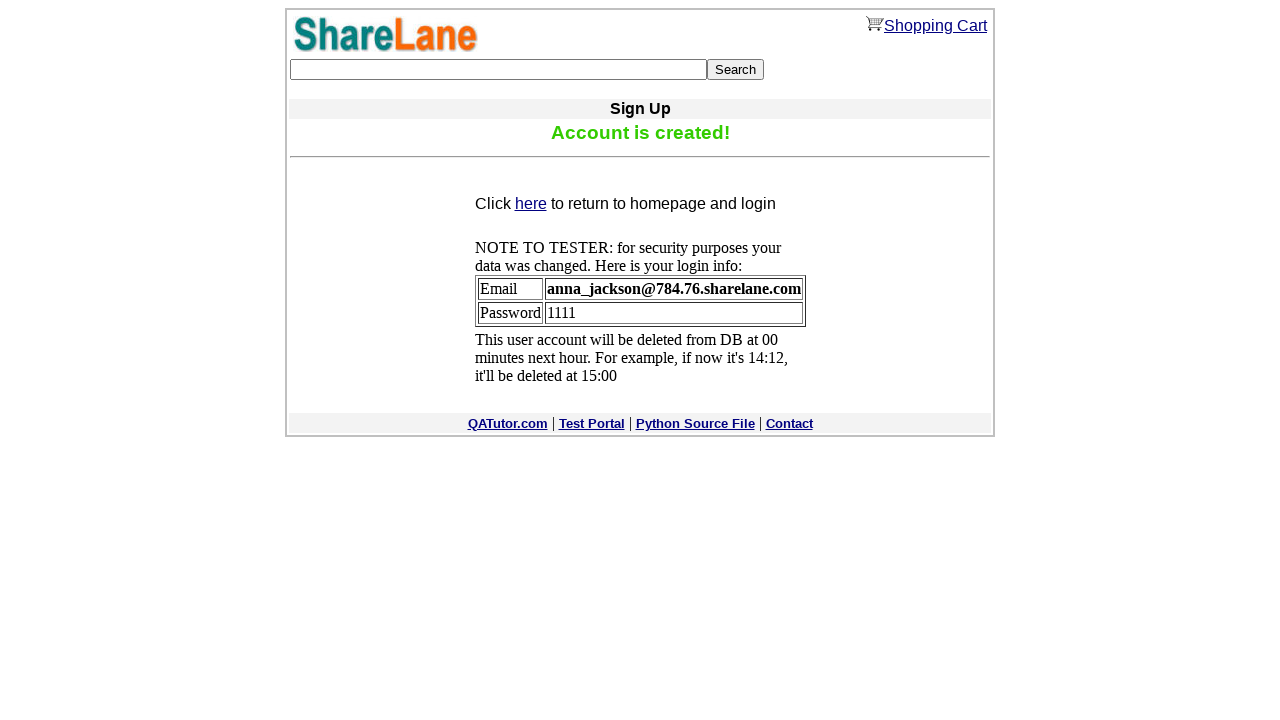